Tests prompt dialog by entering text into the prompt and verifying the entered text appears in the result

Starting URL: https://demoqa.com/alerts

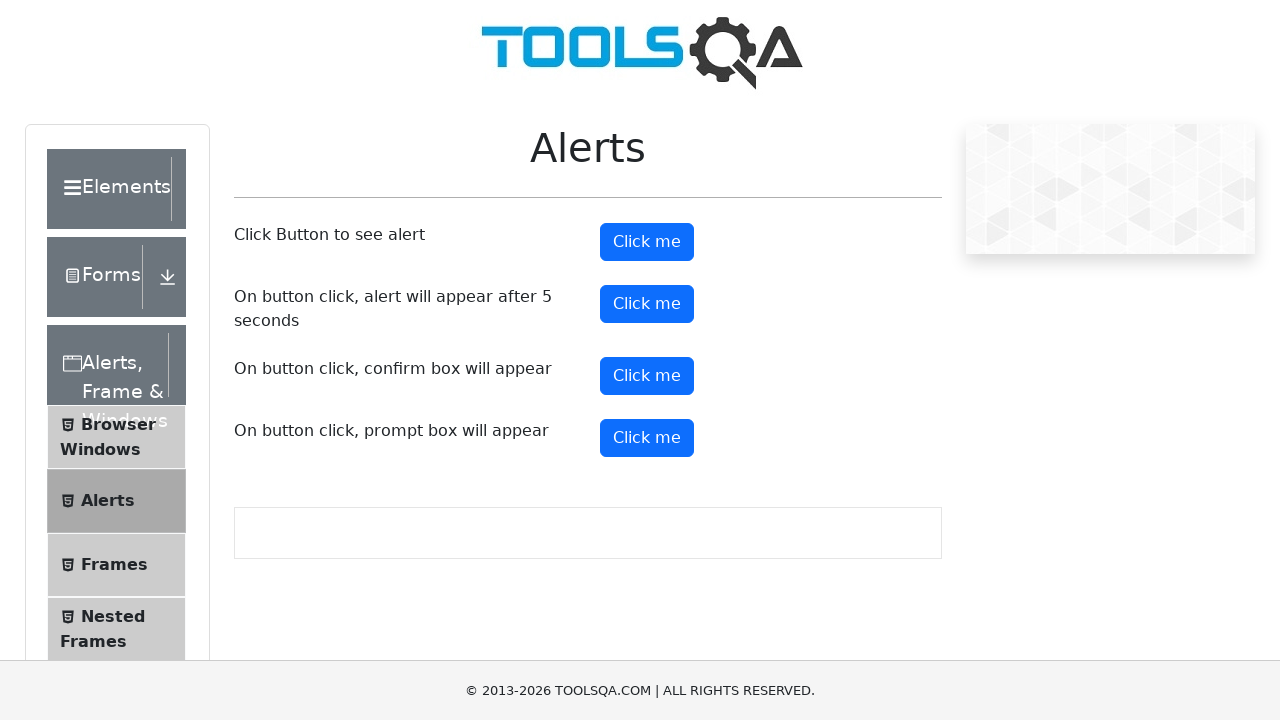

Set up dialog handler to accept prompt with text 'Alert'
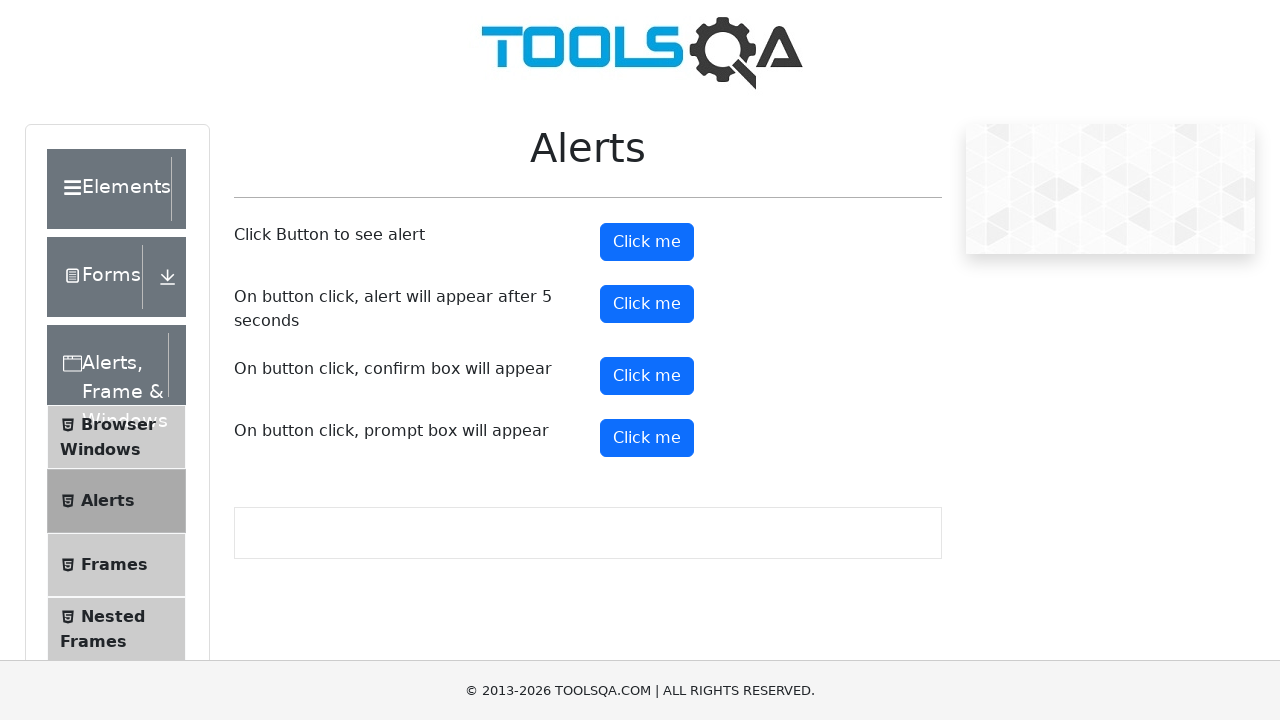

Clicked prompt button to trigger the prompt dialog at (647, 438) on xpath=//button[@id='promtButton']
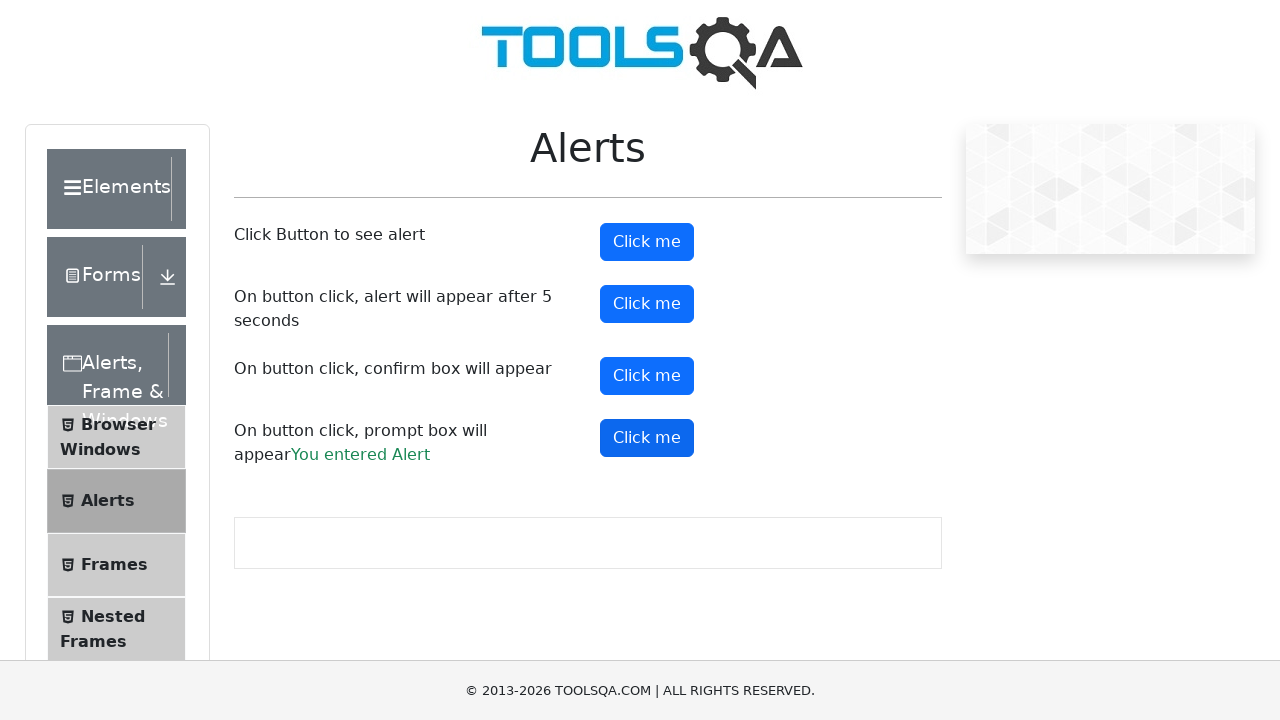

Waited for prompt result span to load
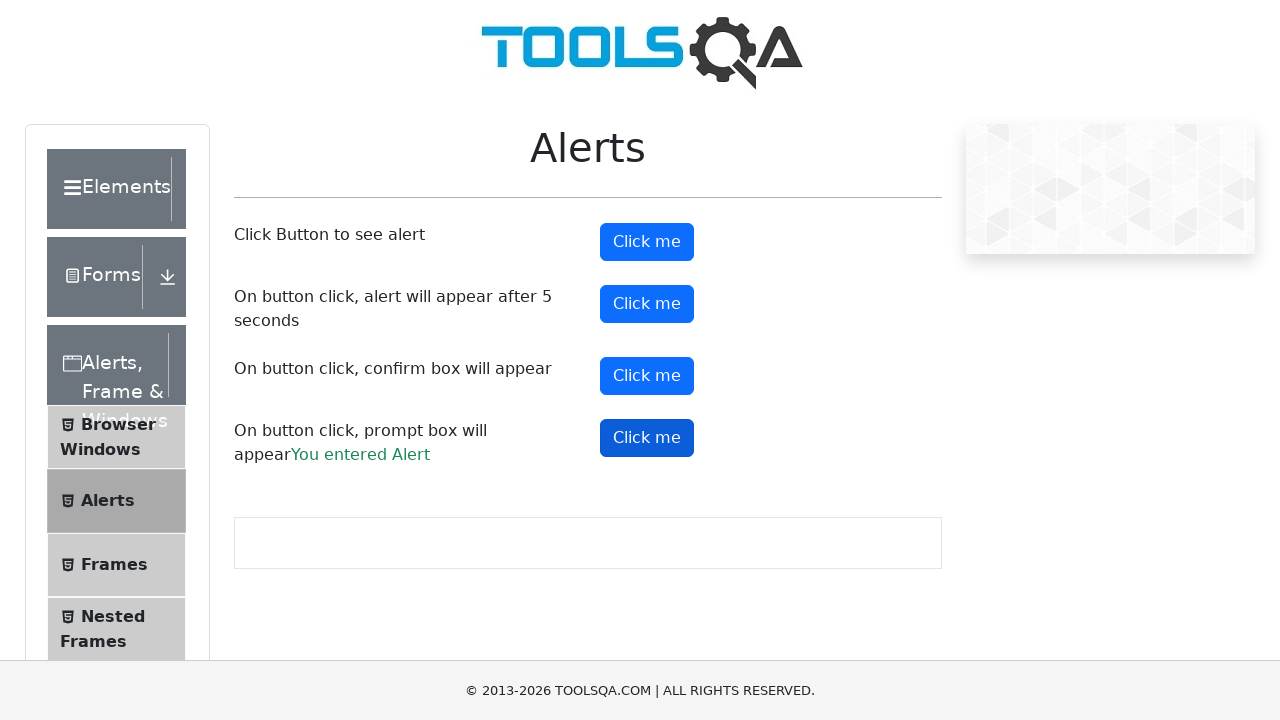

Verified prompt result contains entered text 'Alert'
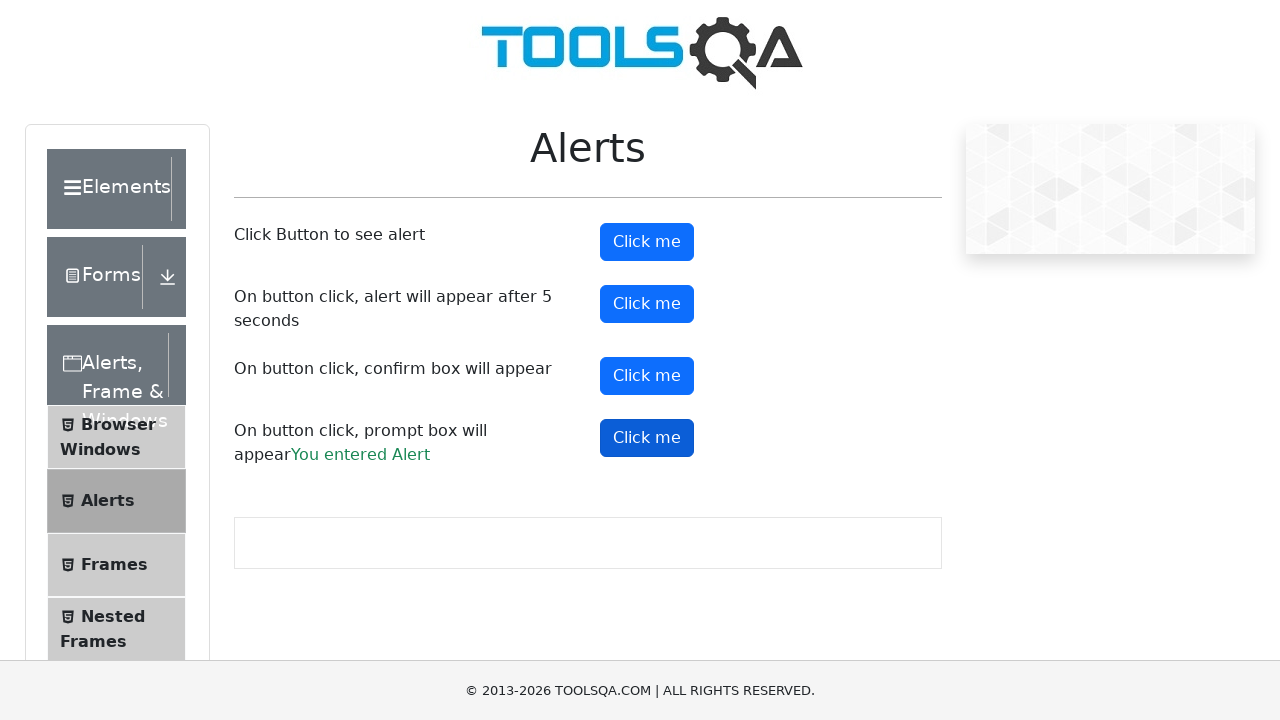

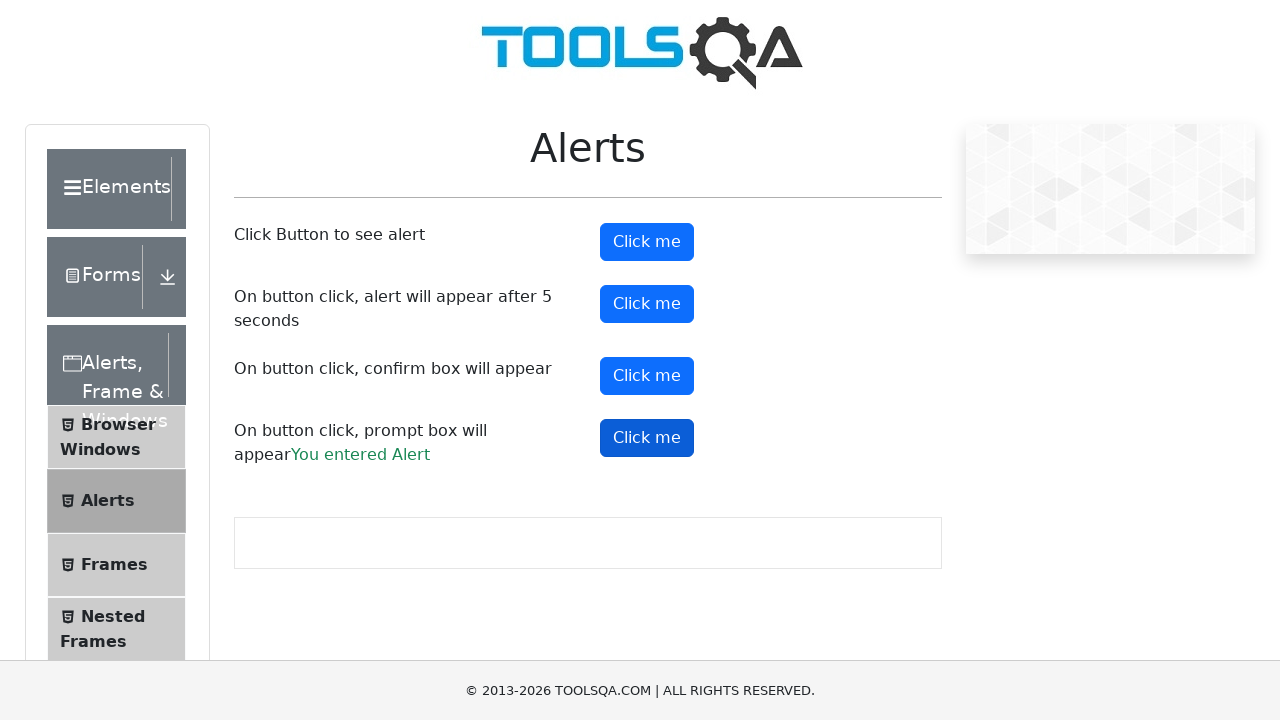